Tests JavaScript alert functionality by clicking a button to trigger an alert and accepting it

Starting URL: https://the-internet.herokuapp.com/javascript_alerts

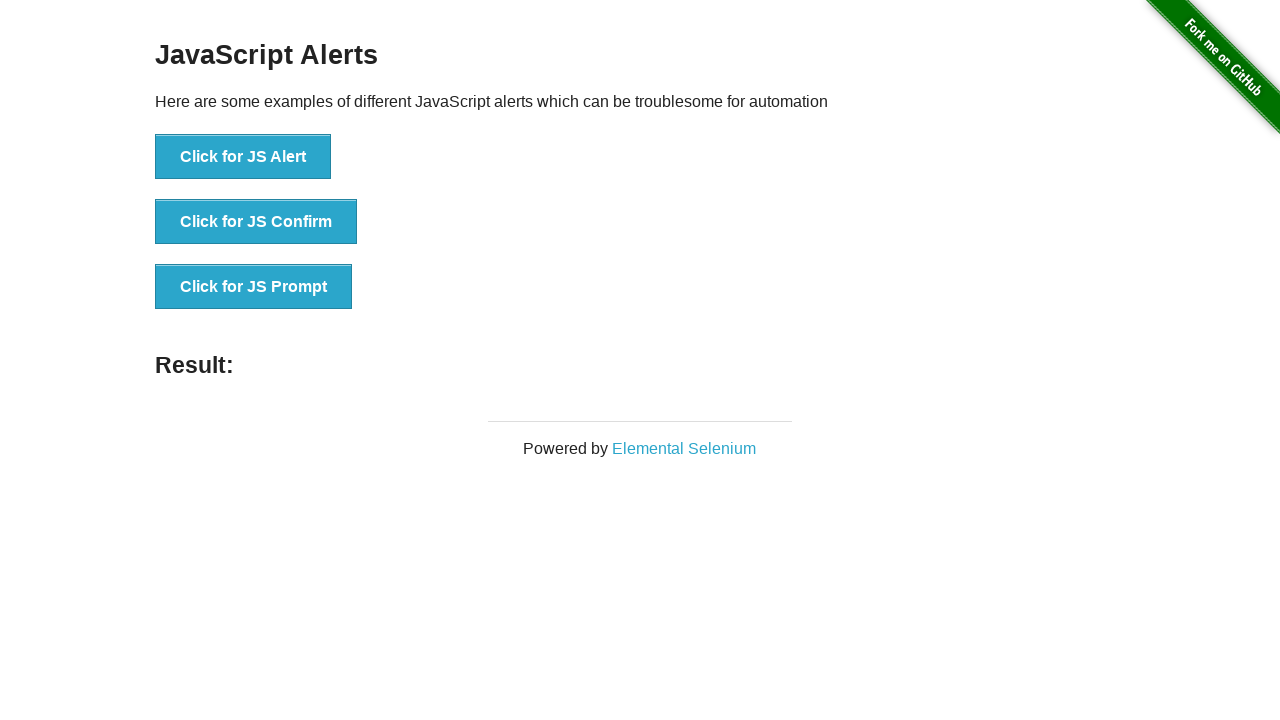

Clicked button to trigger JavaScript alert at (243, 157) on xpath=//button[.='Click for JS Alert']
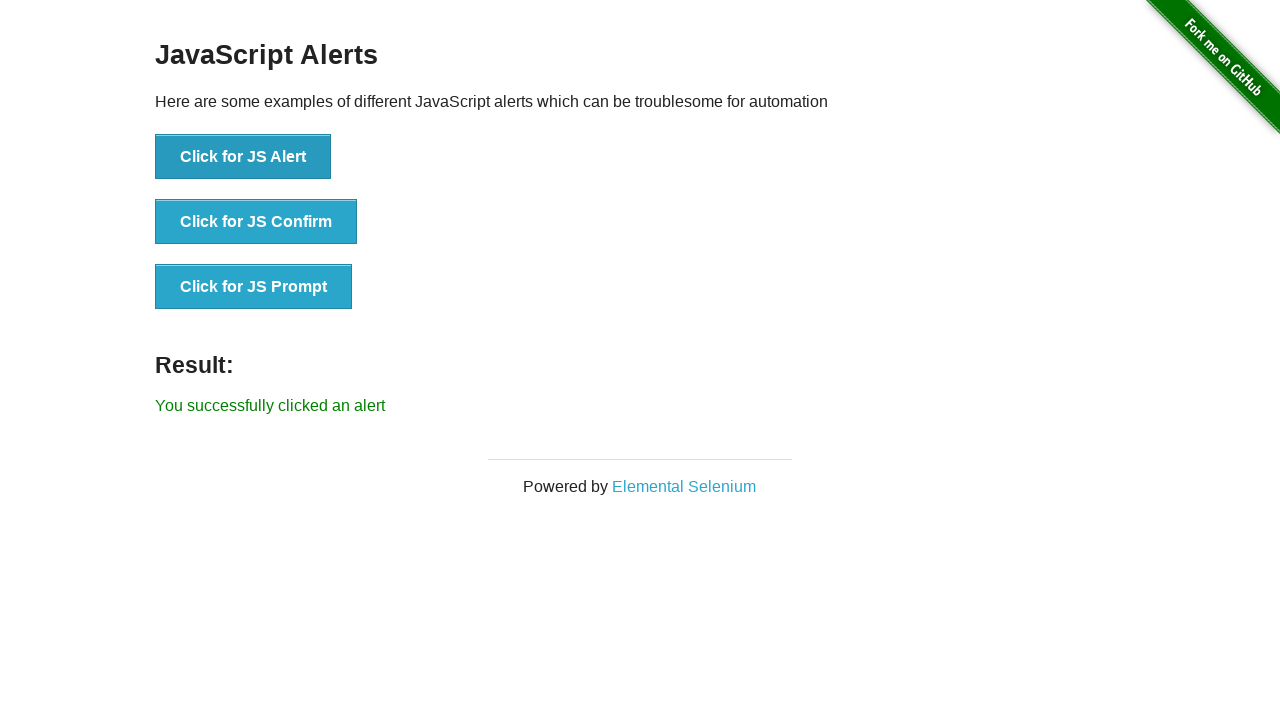

Set up dialog handler to accept alerts
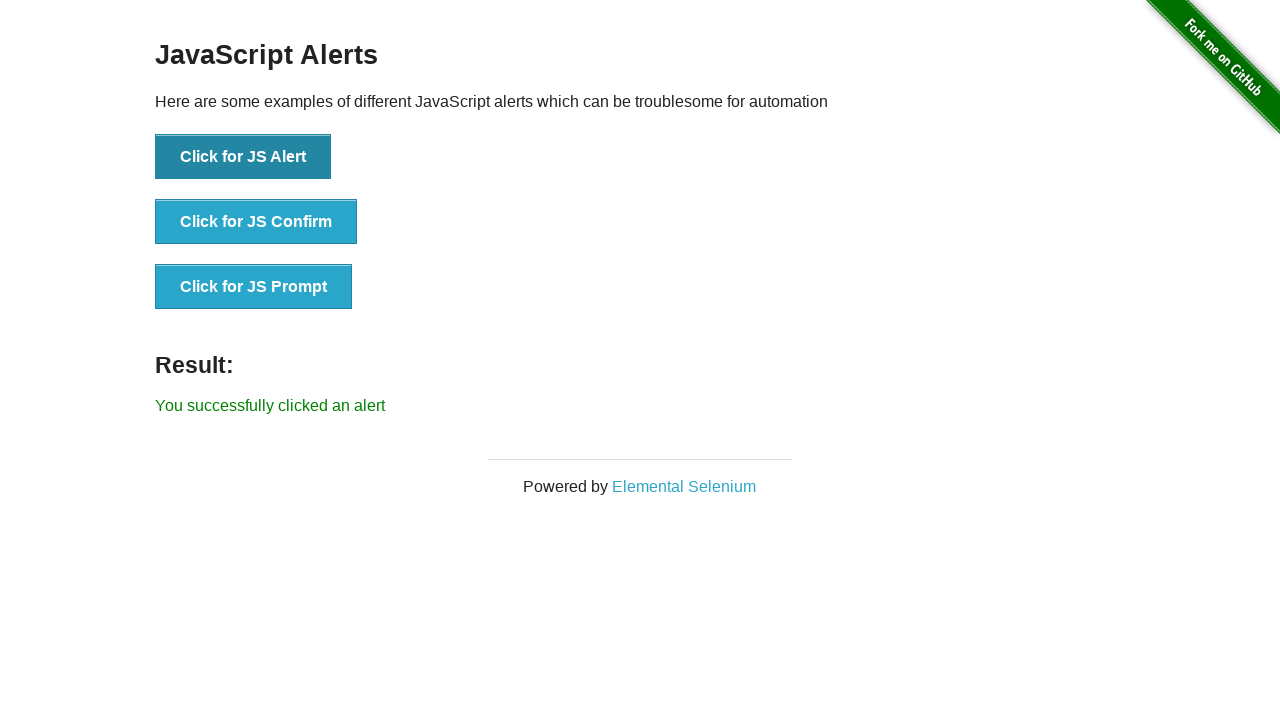

Result message appeared after accepting alert
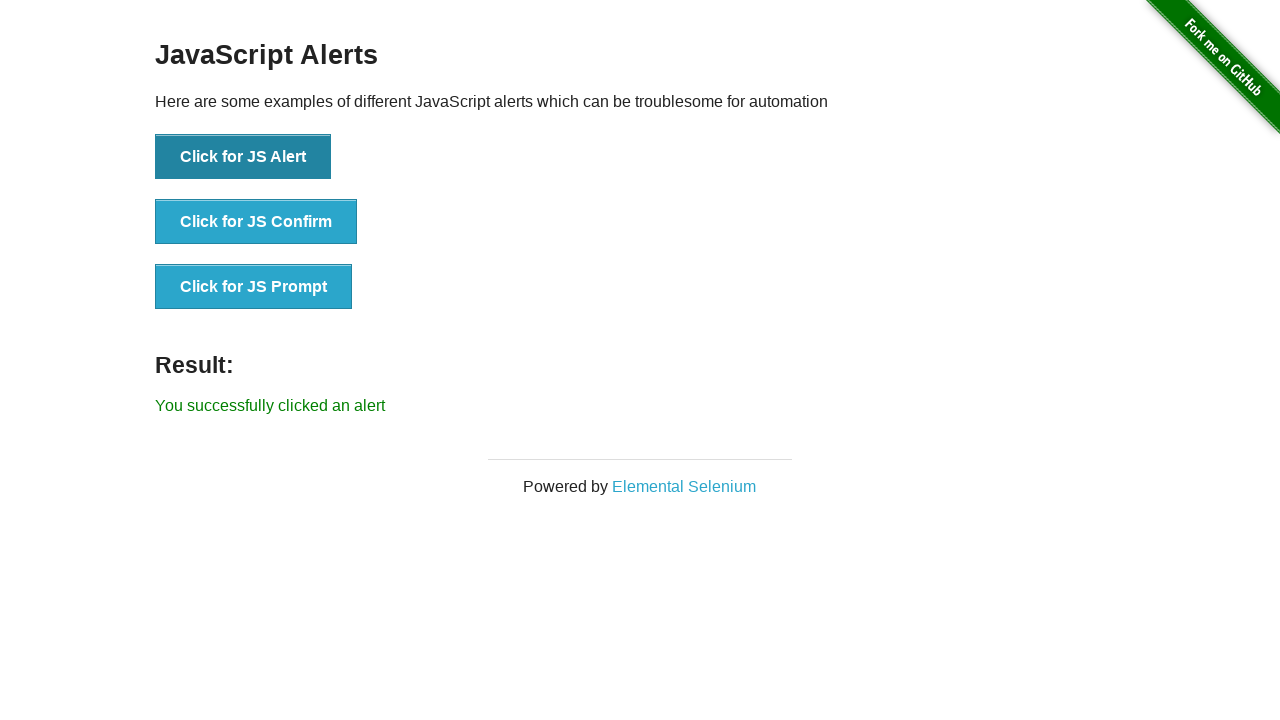

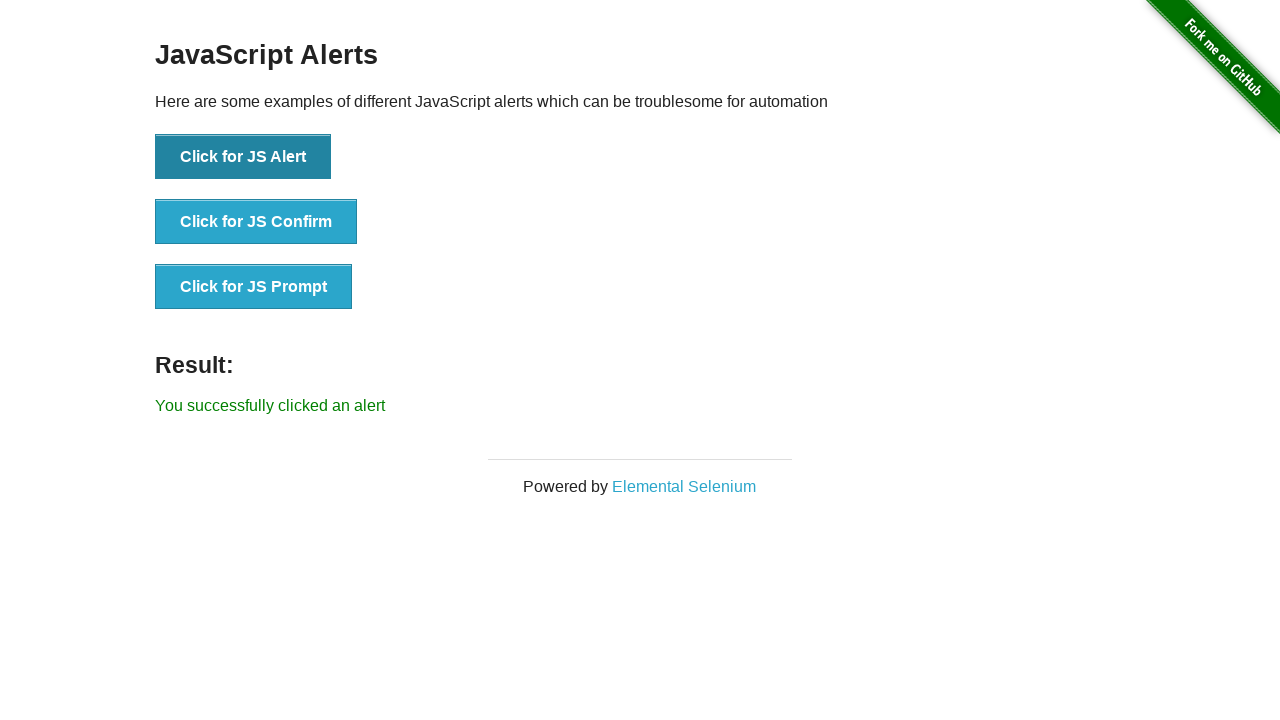